Tests navigation to the Cart page by clicking the Cart link in the navigation bar

Starting URL: https://www.demoblaze.com/

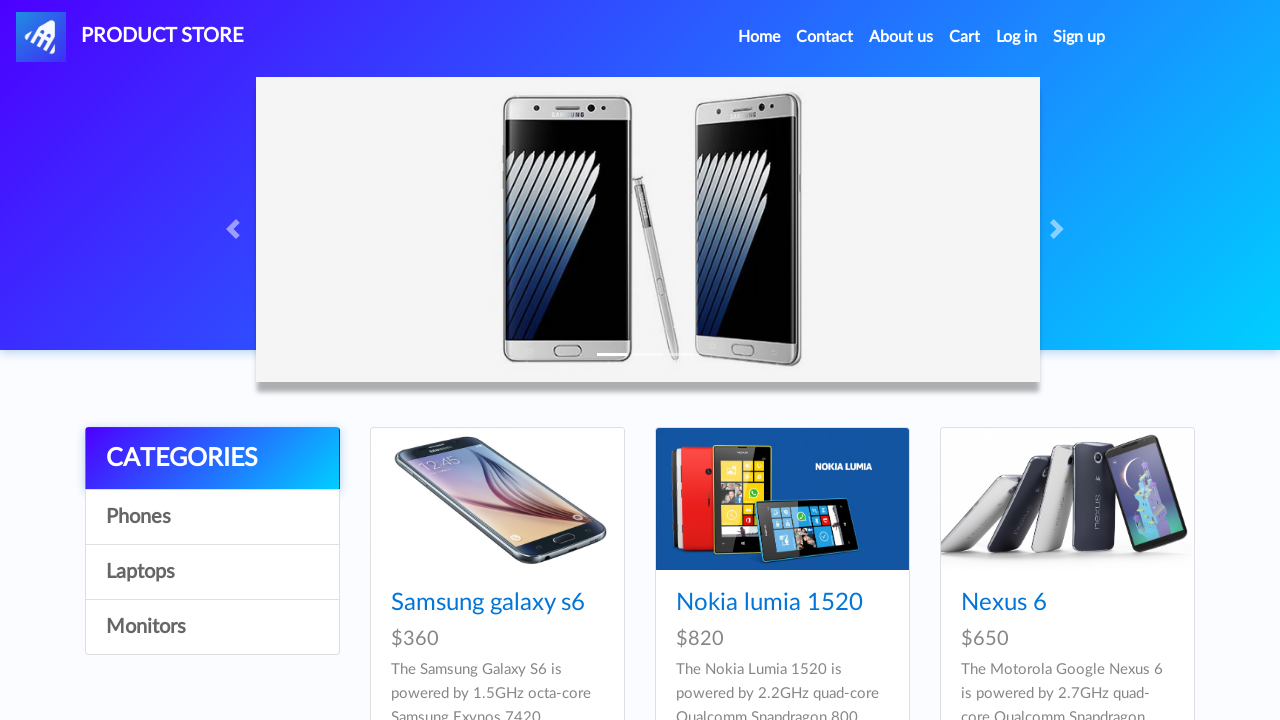

Clicked Cart link in navigation bar at (965, 37) on internal:role=link[name="Cart"i]
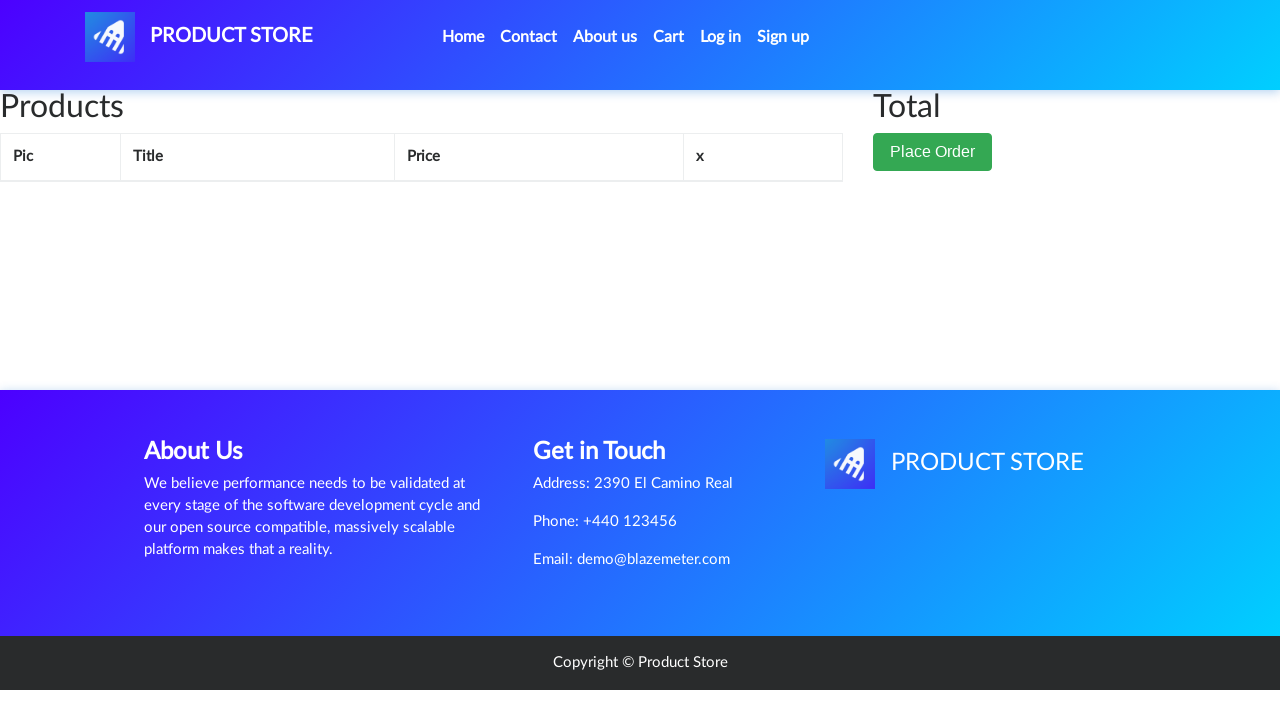

Successfully navigated to Cart page
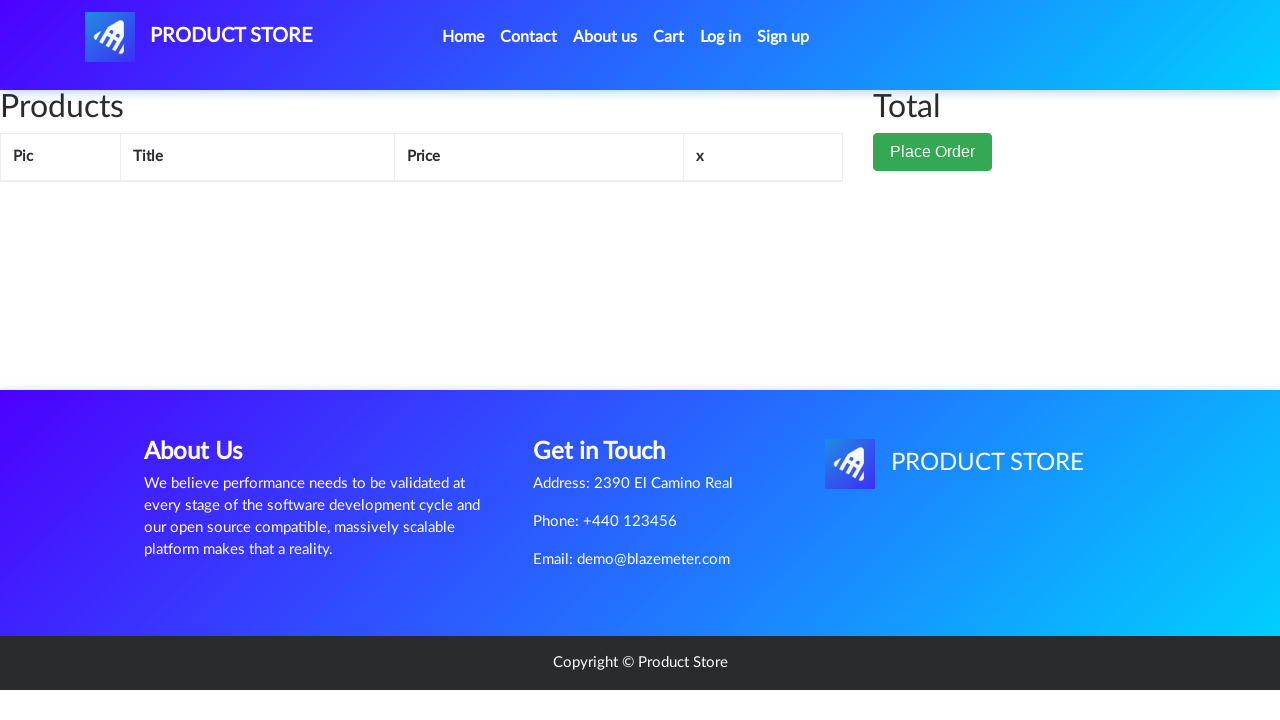

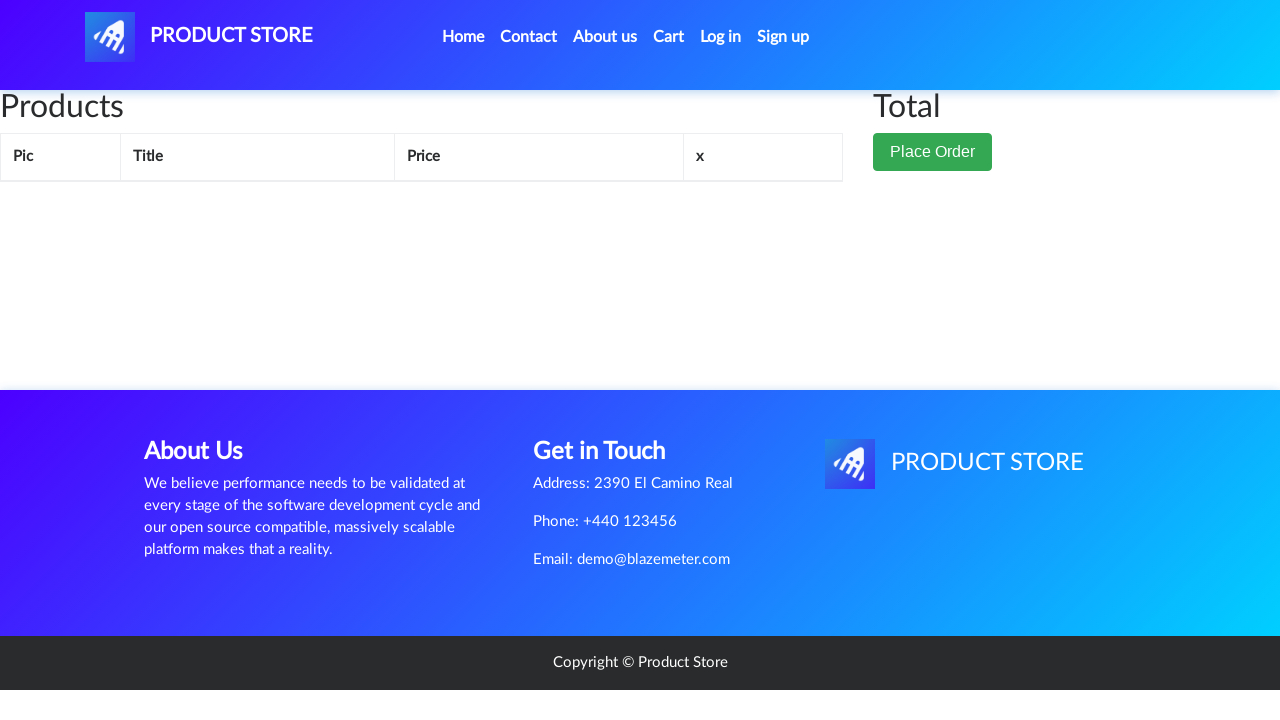